Solves a mathematical captcha by extracting a value from an image element, calculating the result, and submitting the form with robot verification checkboxes

Starting URL: http://suninjuly.github.io/get_attribute.html

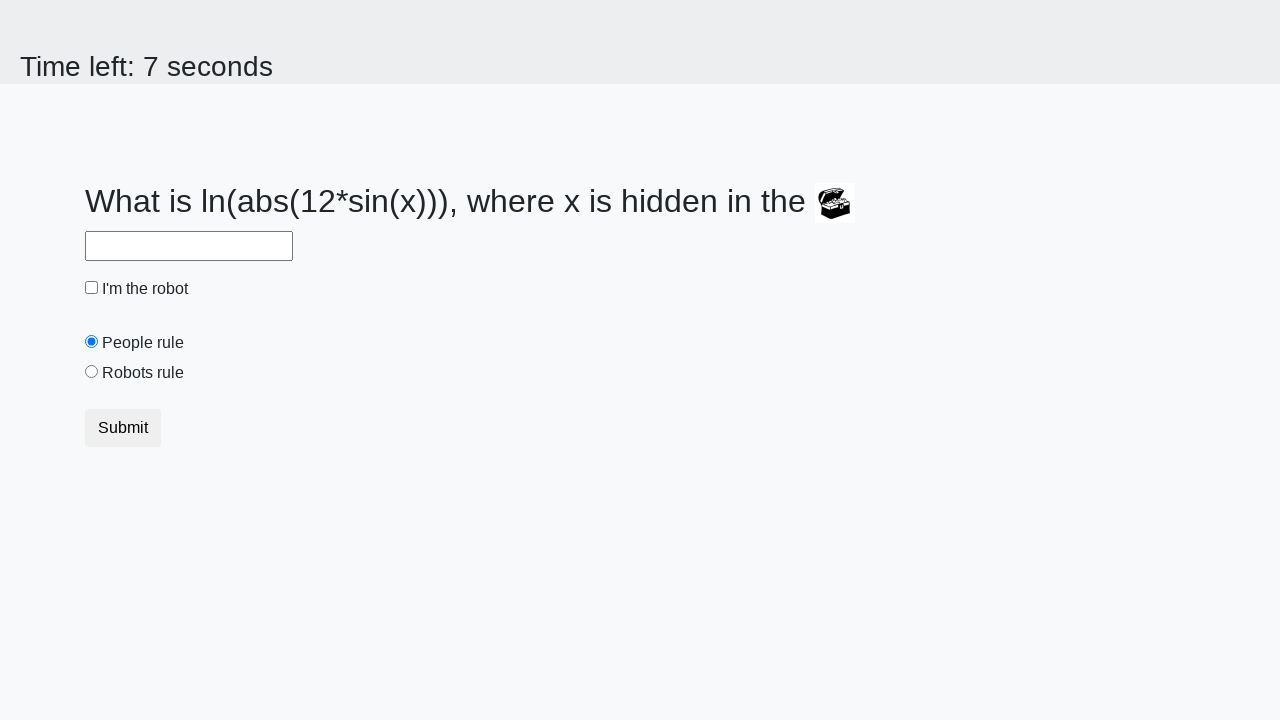

Located treasure image element
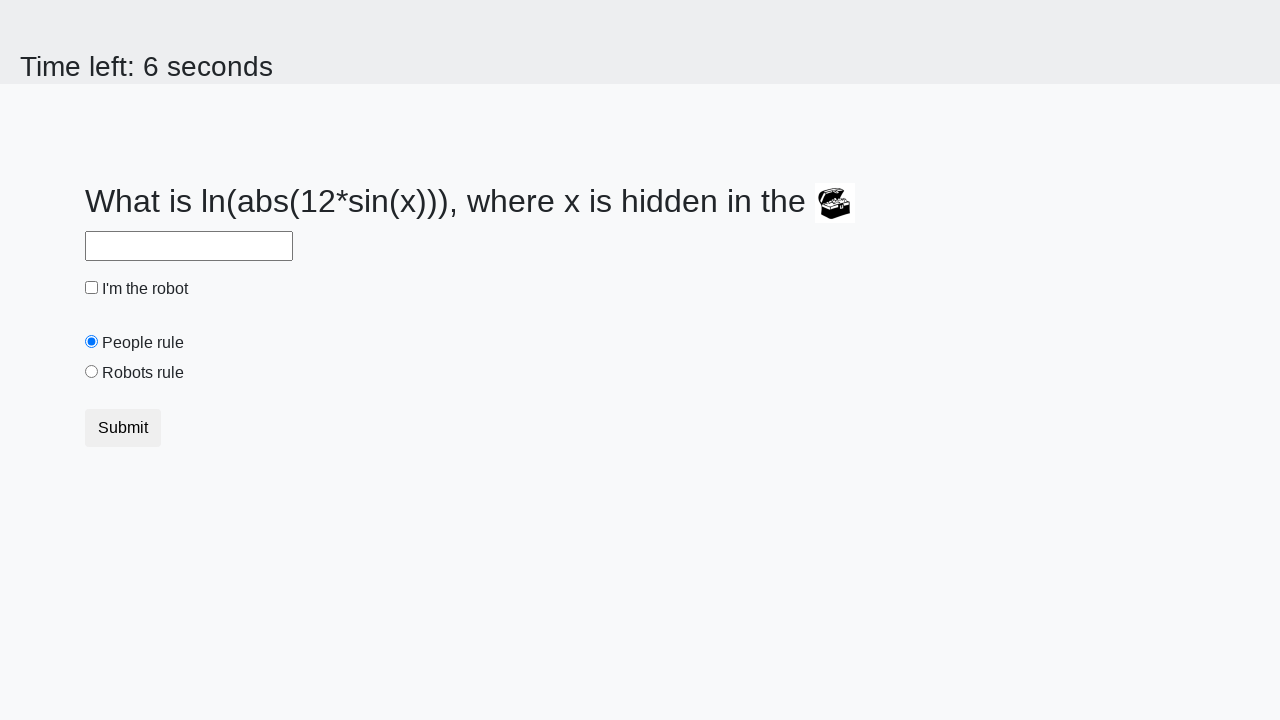

Extracted valuex attribute from treasure image
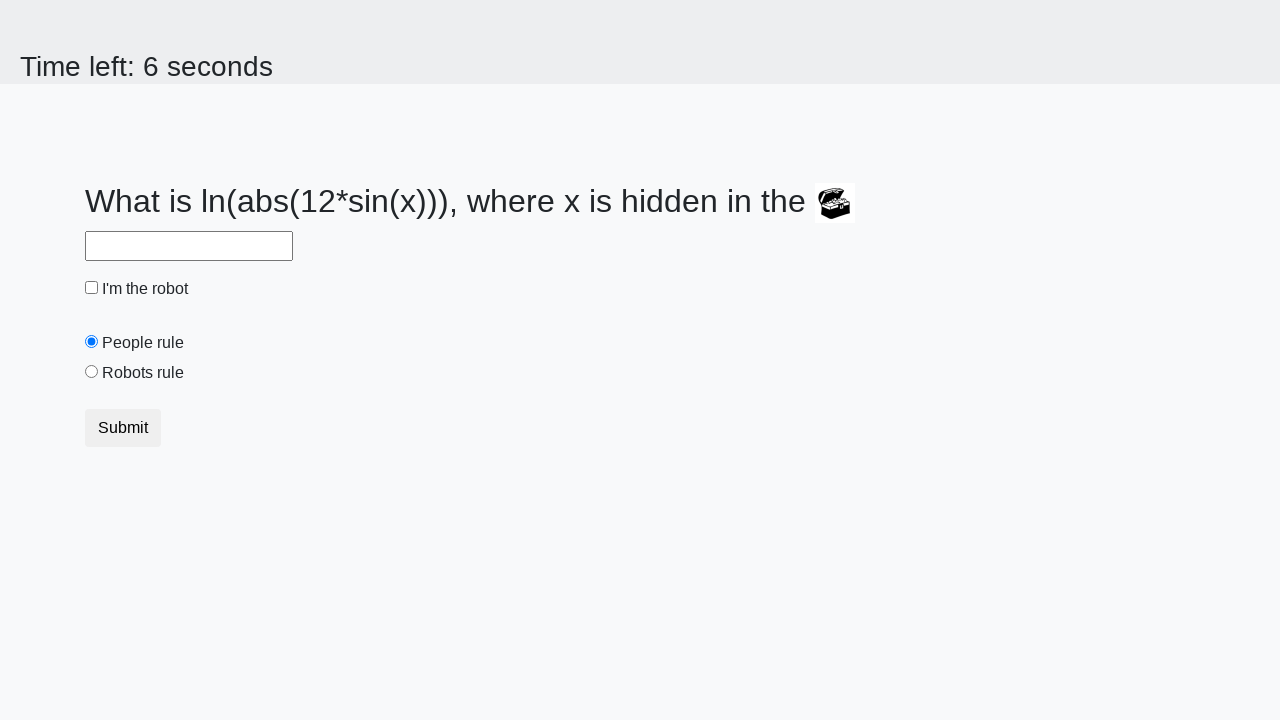

Calculated mathematical result from valuex: 243
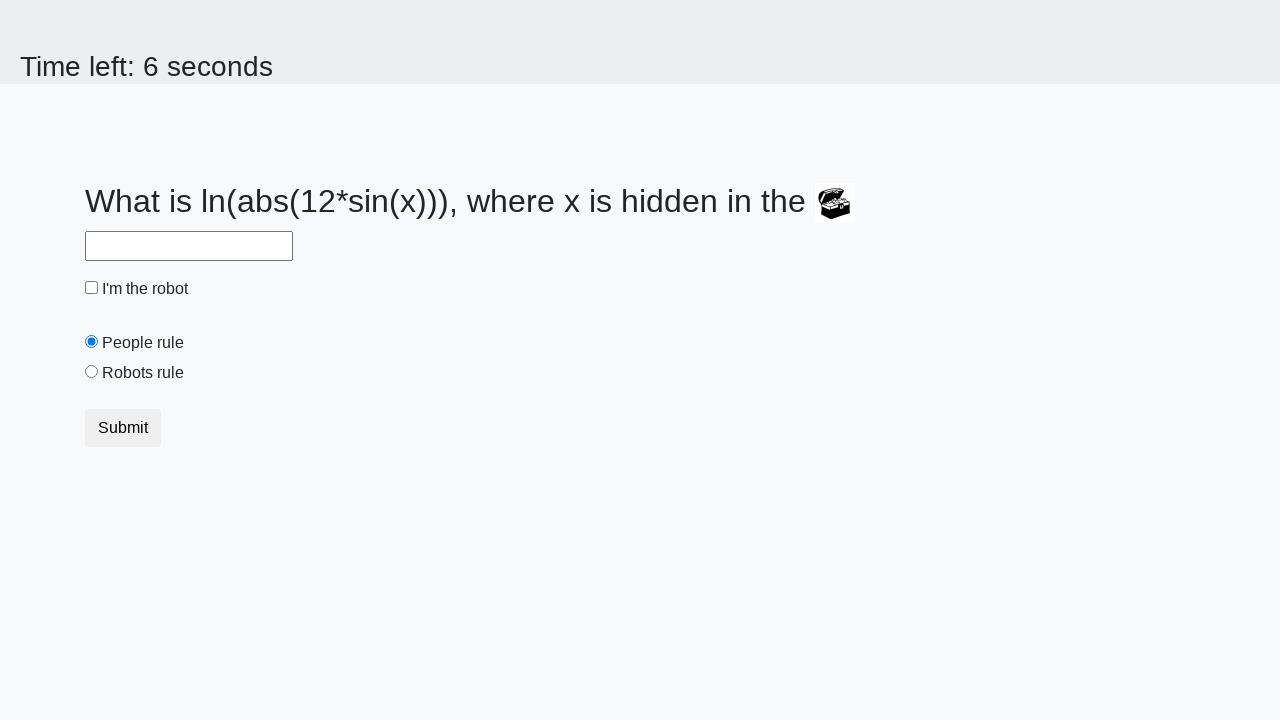

Filled answer field with calculated result on #answer
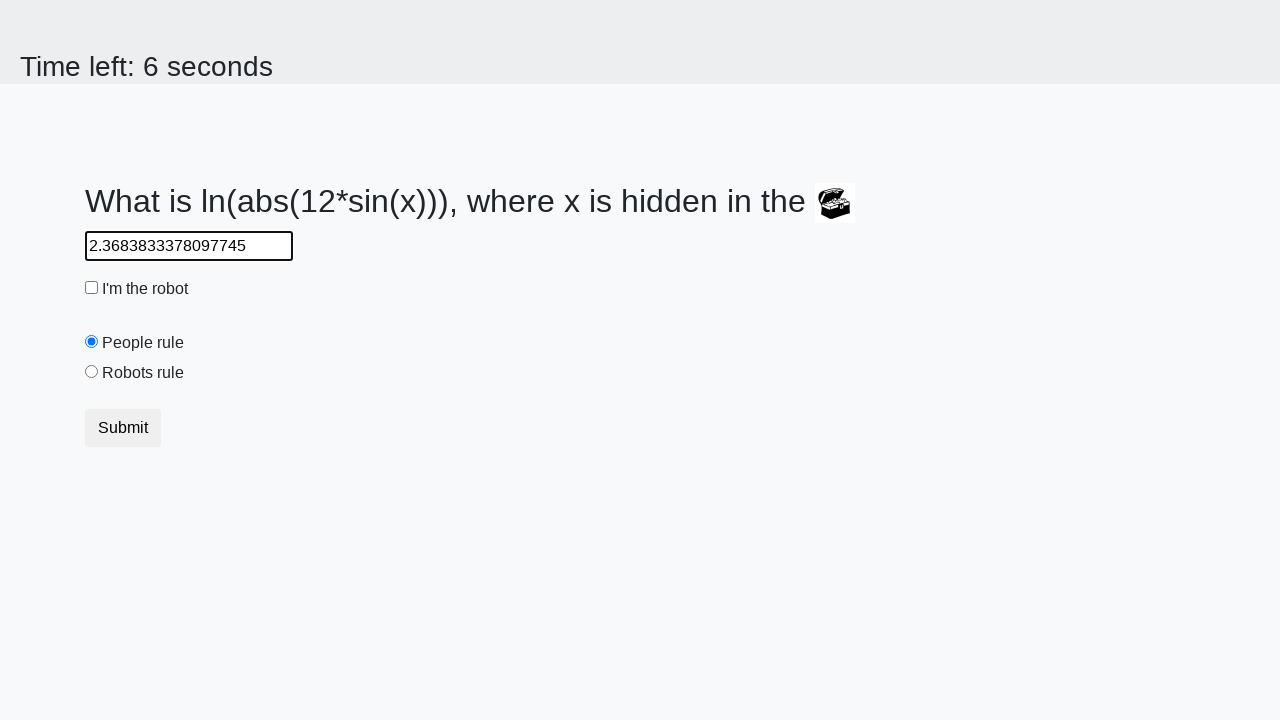

Clicked robot verification checkbox at (92, 288) on #robotCheckbox
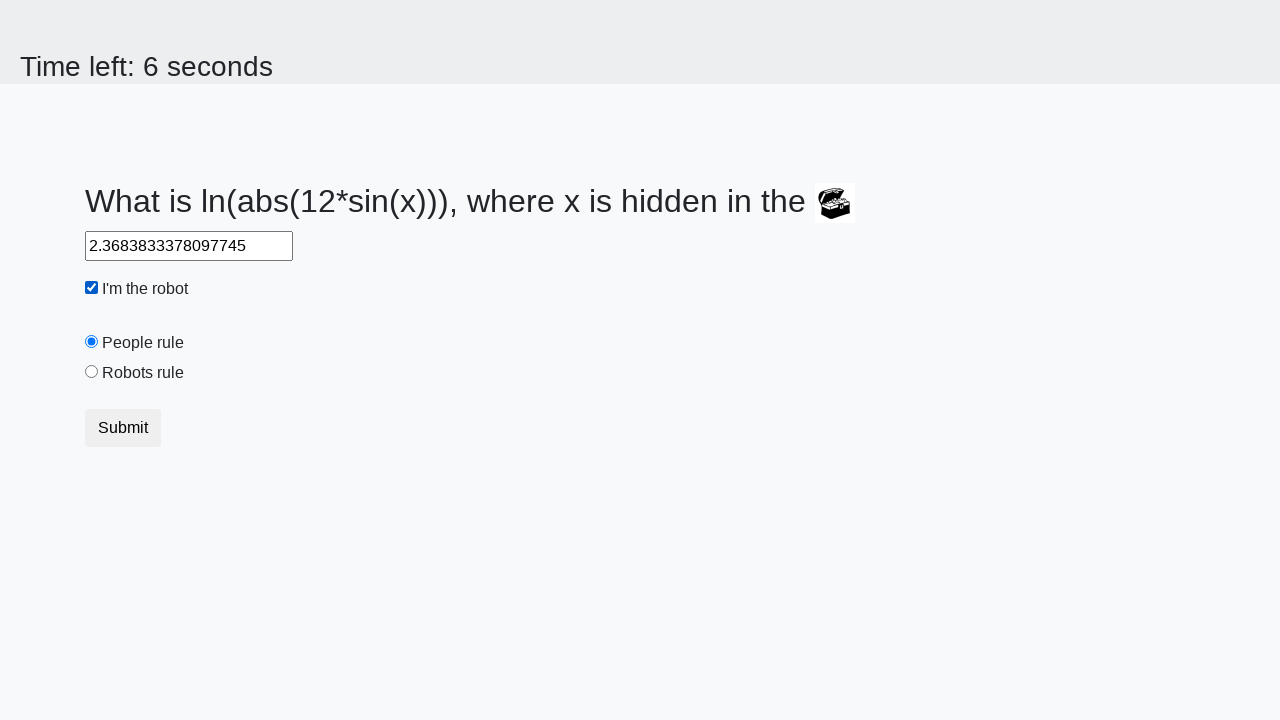

Selected robots rule radio button at (92, 372) on #robotsRule
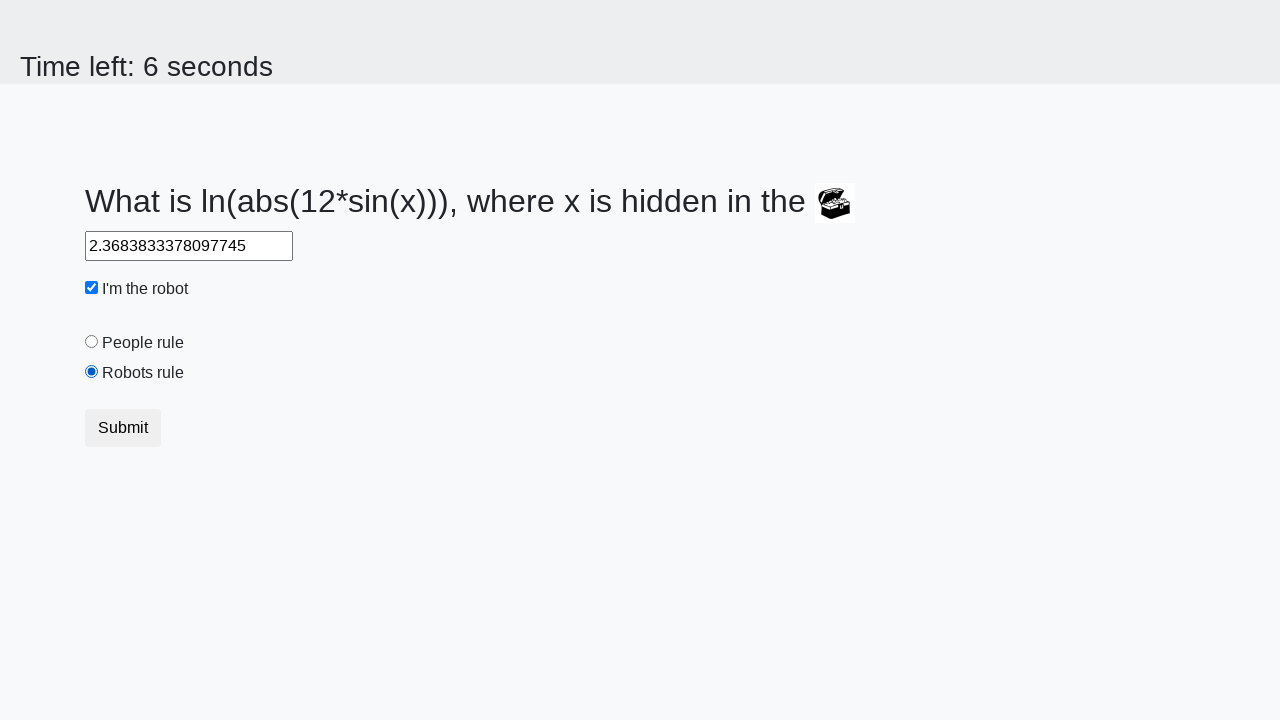

Submitted form at (123, 428) on button[type='submit']
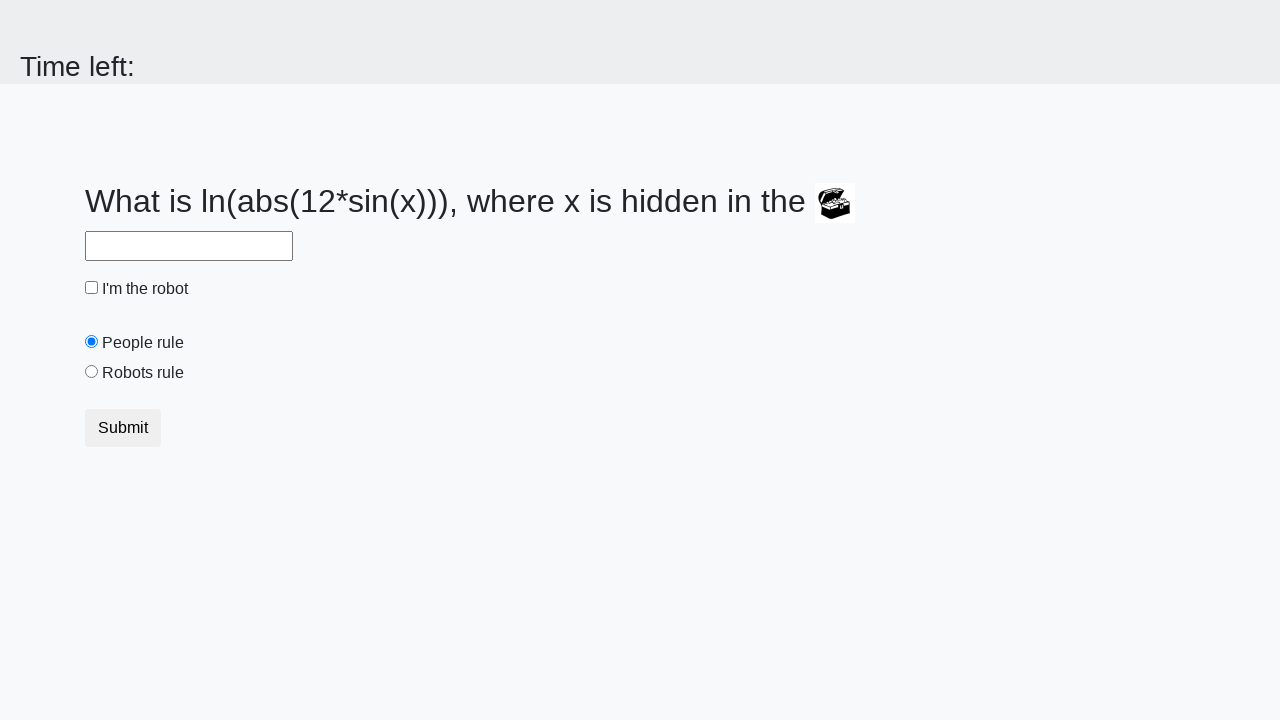

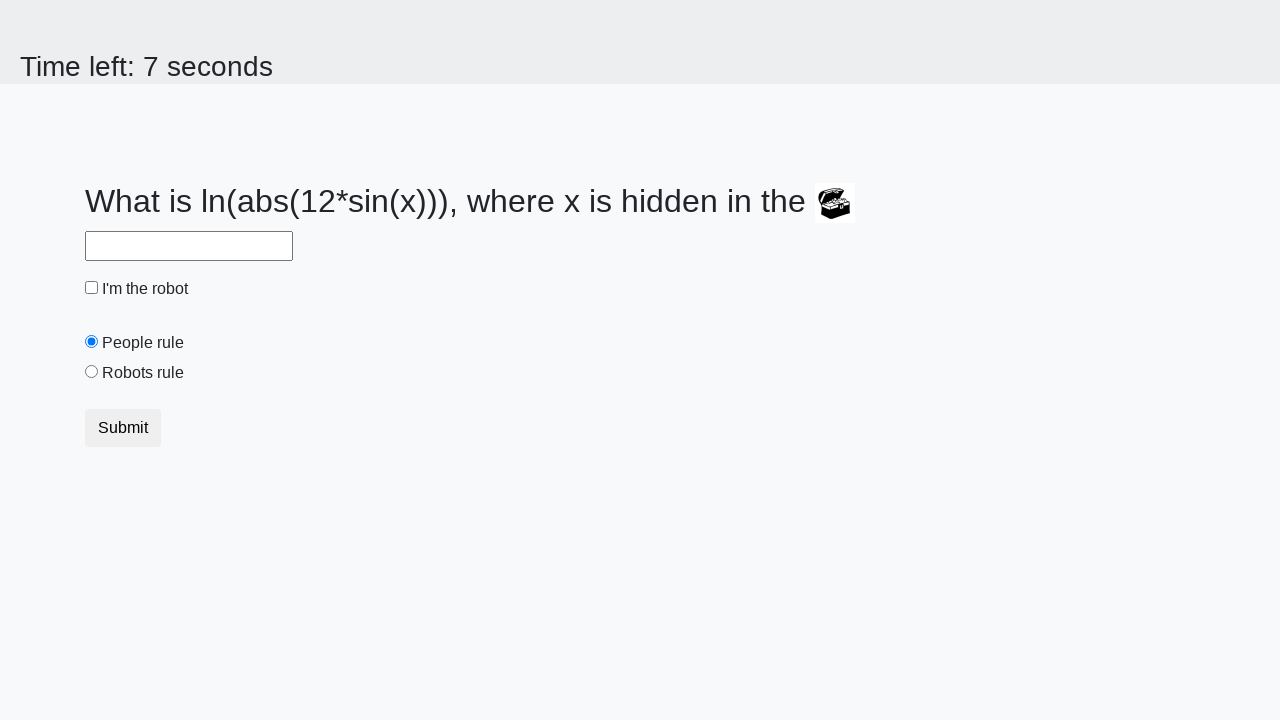